Tests that the currently applied filter is highlighted in the navigation.

Starting URL: https://demo.playwright.dev/todomvc

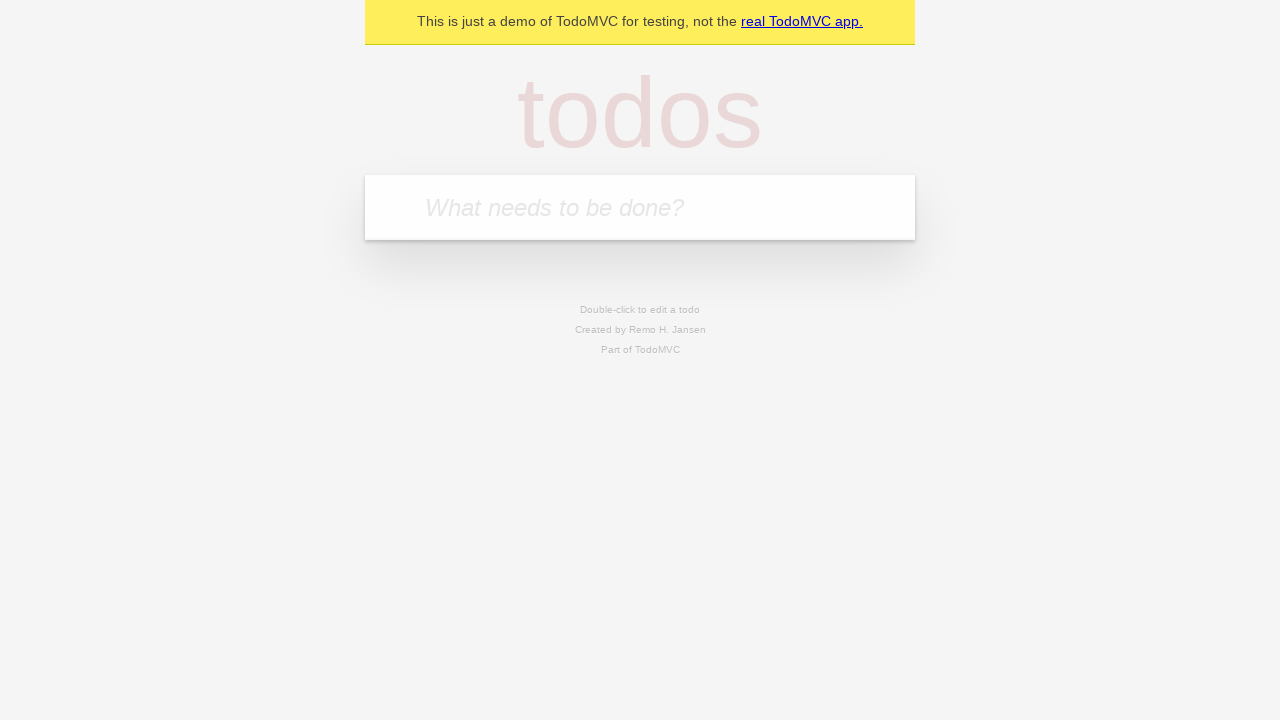

Filled todo input with 'buy some cheese' on internal:attr=[placeholder="What needs to be done?"i]
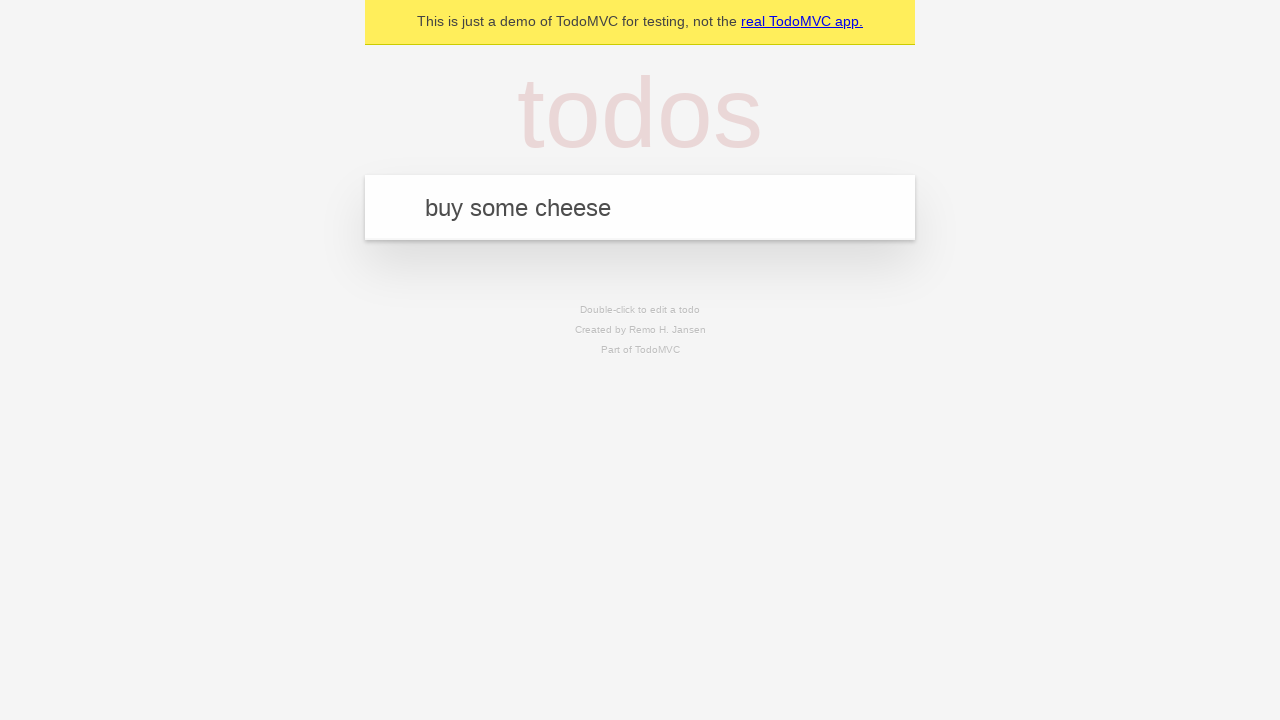

Pressed Enter to add first todo on internal:attr=[placeholder="What needs to be done?"i]
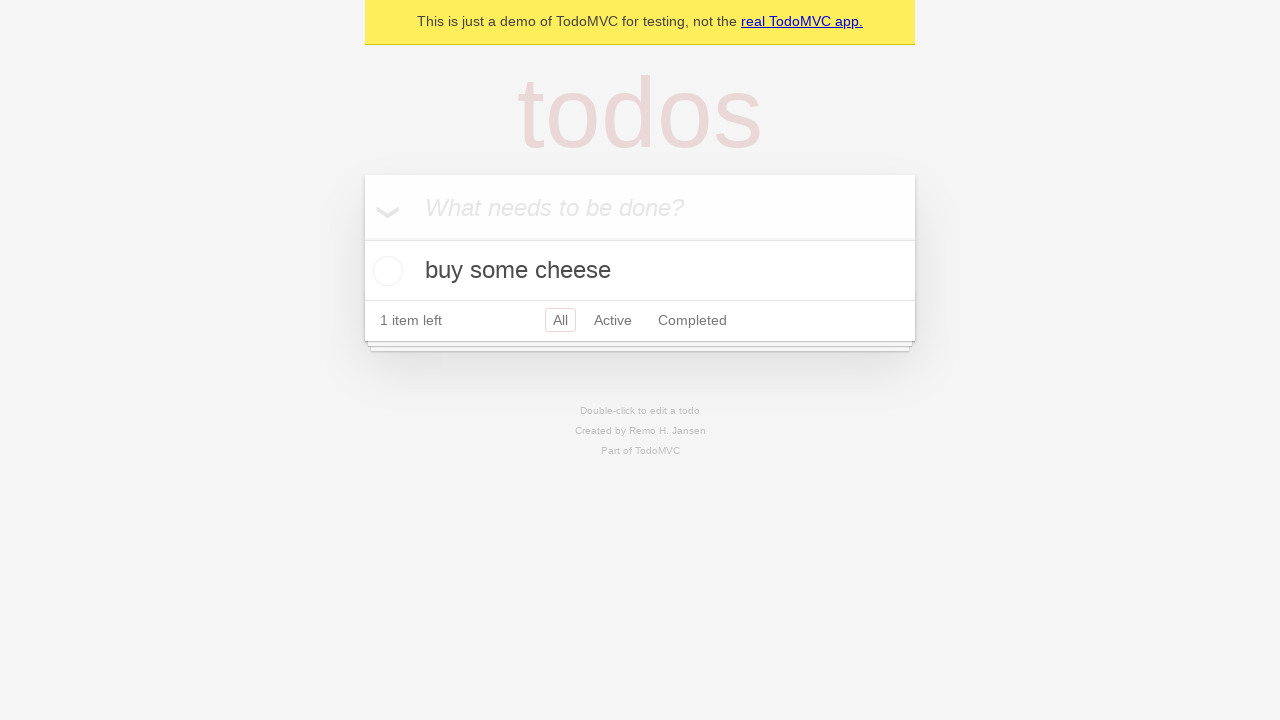

Filled todo input with 'feed the cat' on internal:attr=[placeholder="What needs to be done?"i]
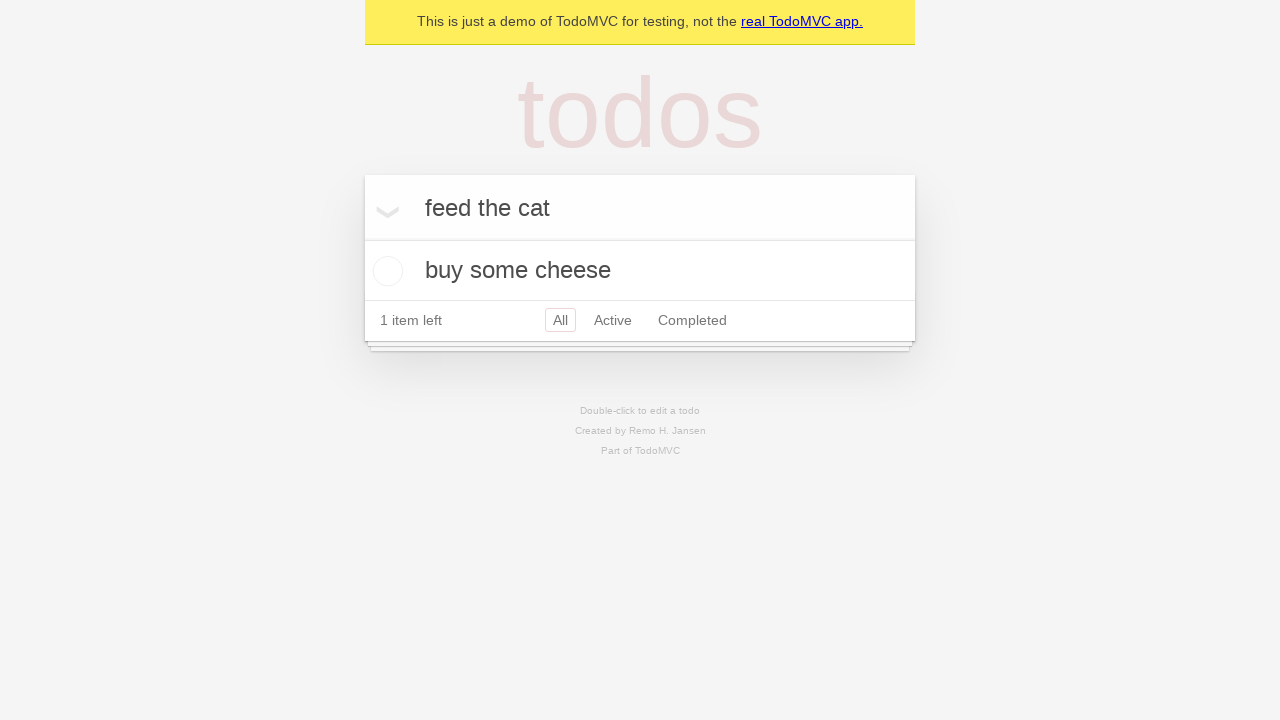

Pressed Enter to add second todo on internal:attr=[placeholder="What needs to be done?"i]
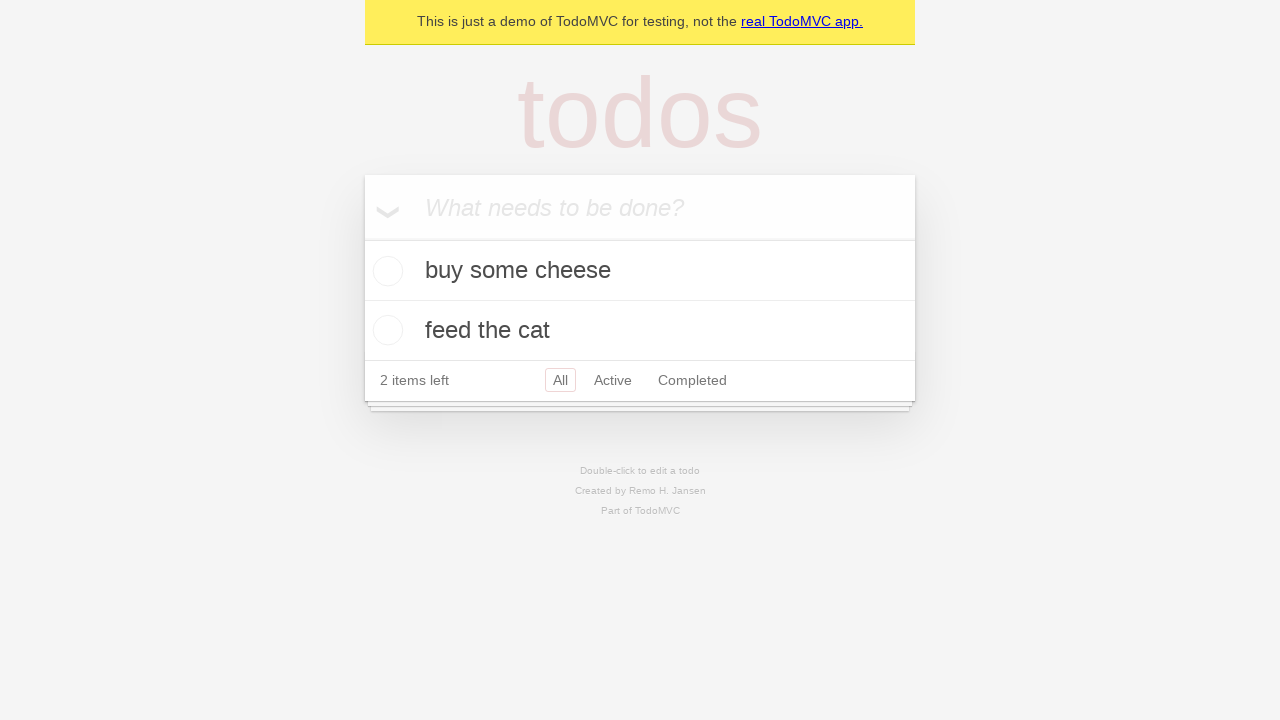

Filled todo input with 'book a doctors appointment' on internal:attr=[placeholder="What needs to be done?"i]
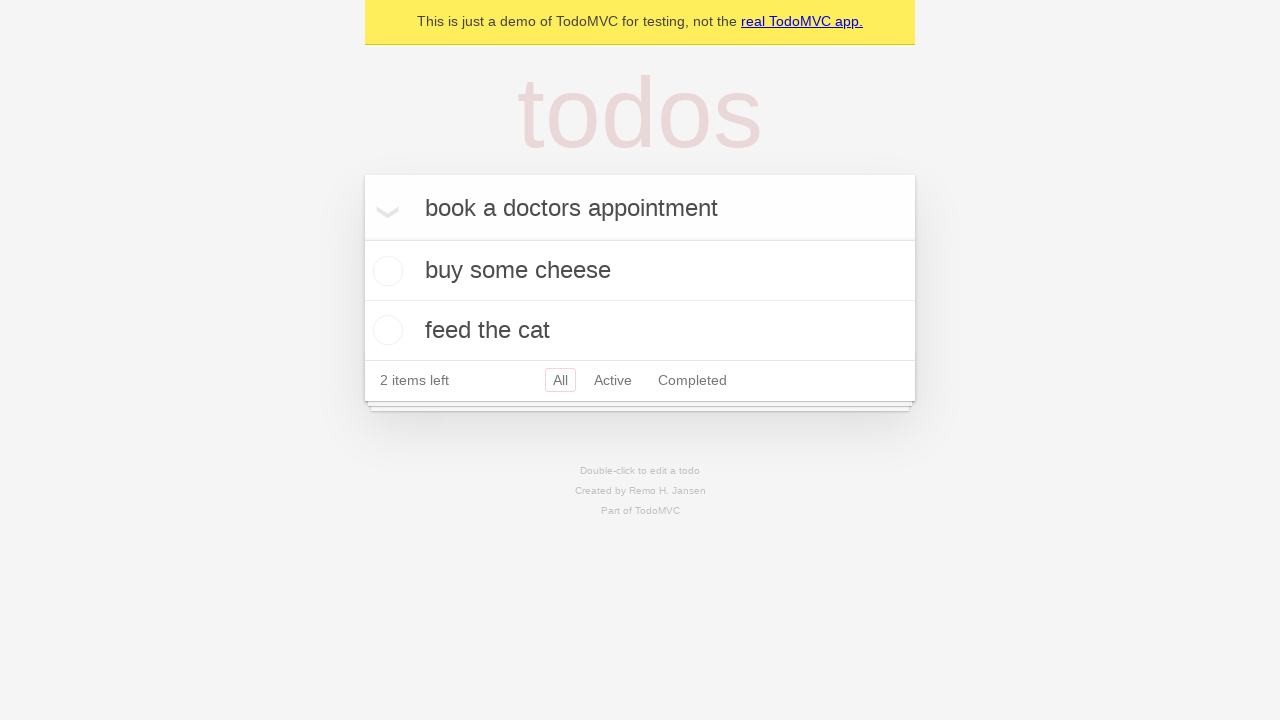

Pressed Enter to add third todo on internal:attr=[placeholder="What needs to be done?"i]
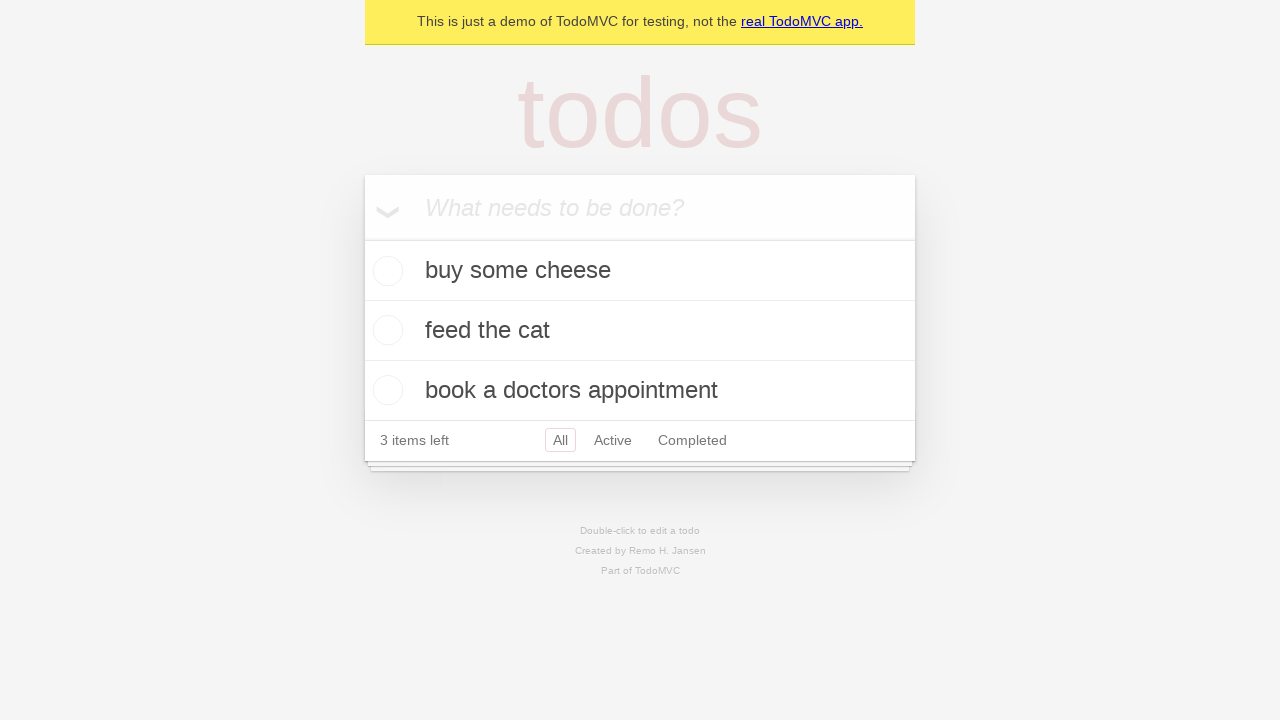

Clicked Active filter link at (613, 440) on internal:role=link[name="Active"i]
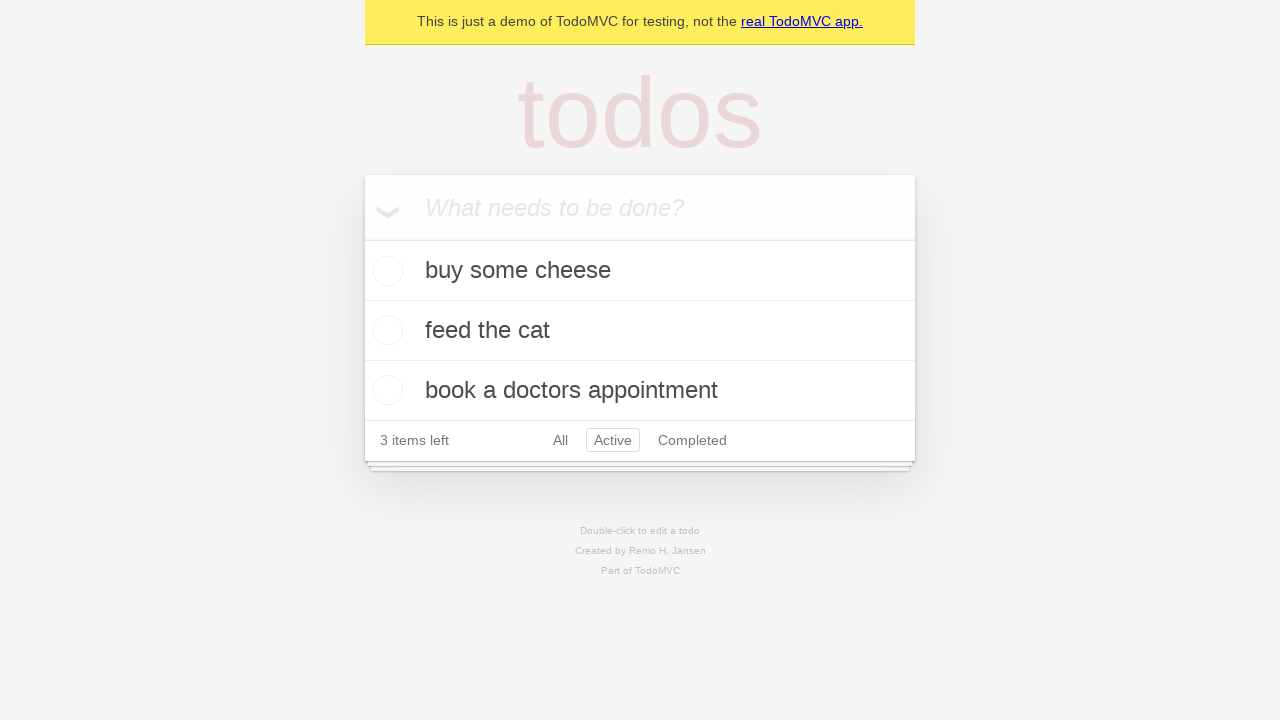

Clicked Completed filter link to verify it is highlighted as currently applied filter at (692, 440) on internal:role=link[name="Completed"i]
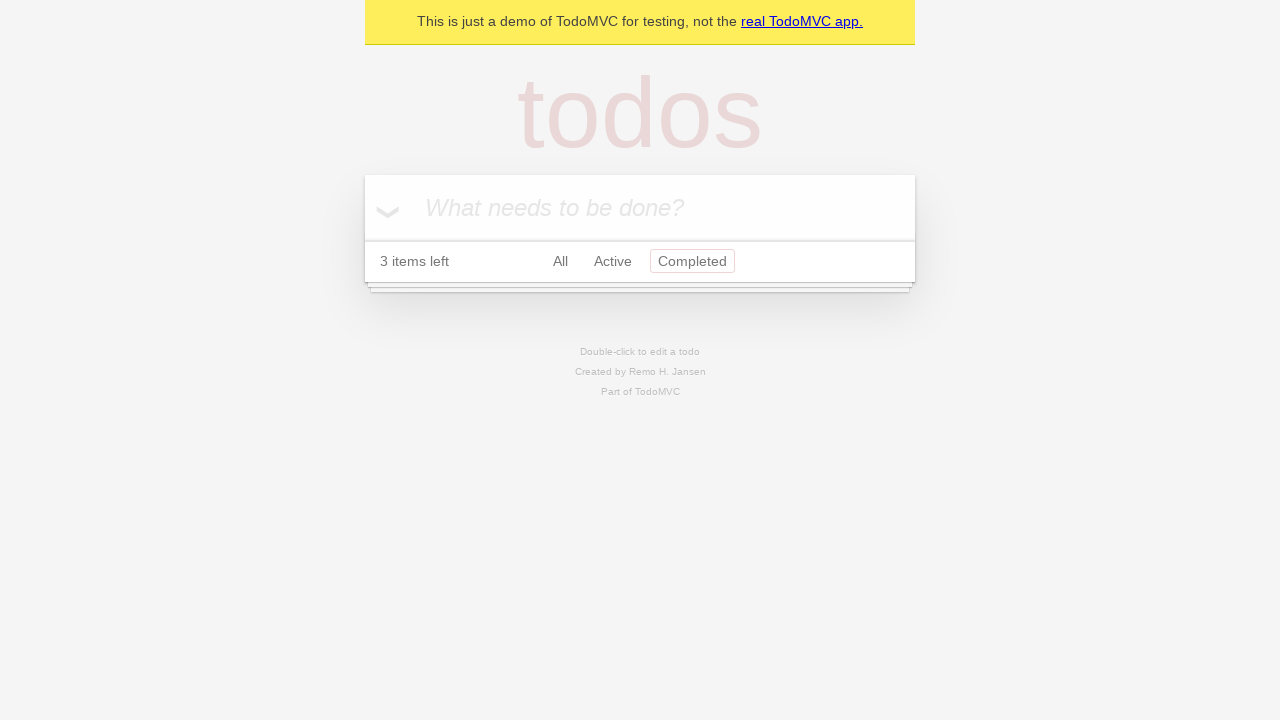

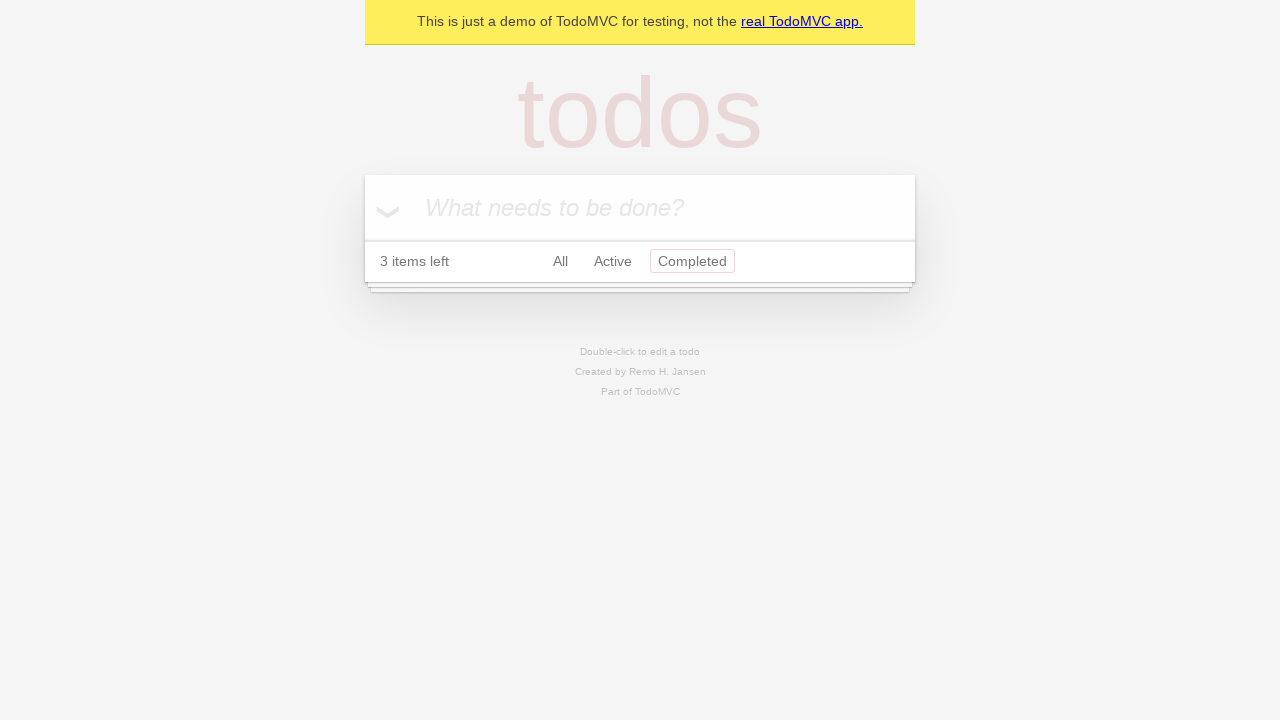